Tests the jQuery UI selectable widget by switching to an iframe and clicking on each selectable list item in sequence

Starting URL: https://jqueryui.com/selectable/

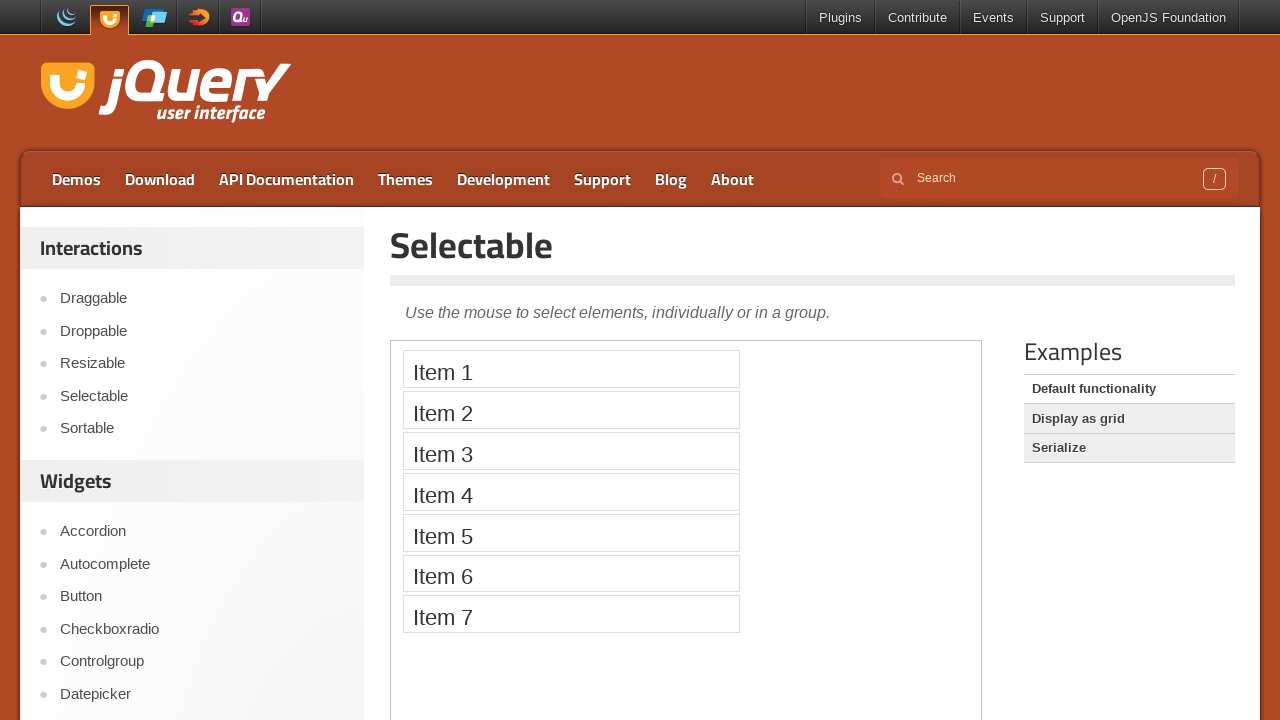

Navigated to jQuery UI selectable demo page
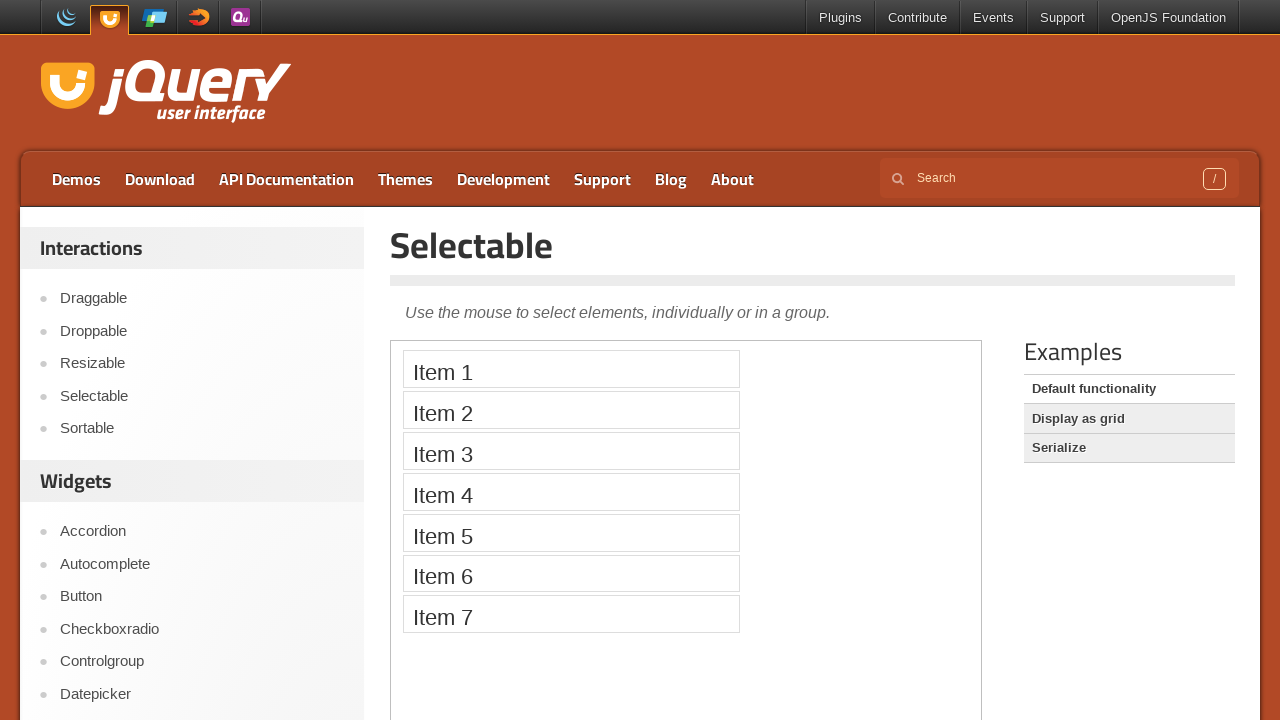

Located the demo iframe
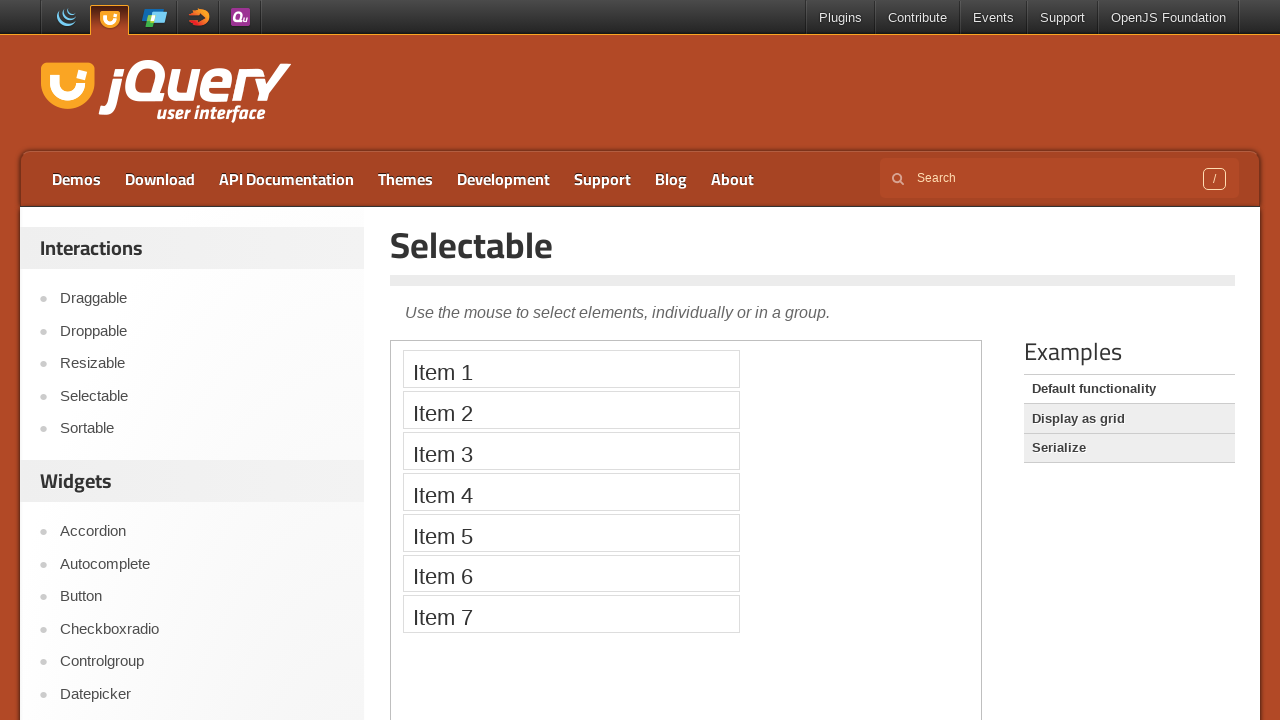

Waited for selectable items to be visible in iframe
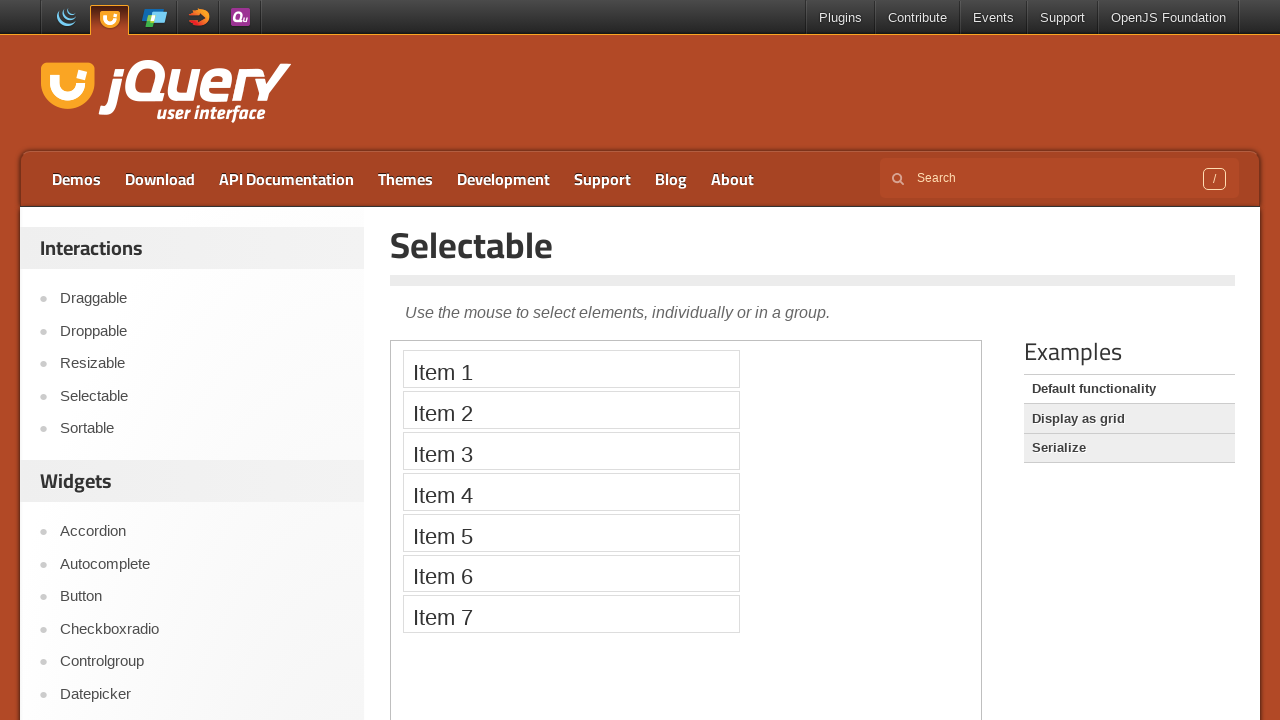

Located all selectable list items
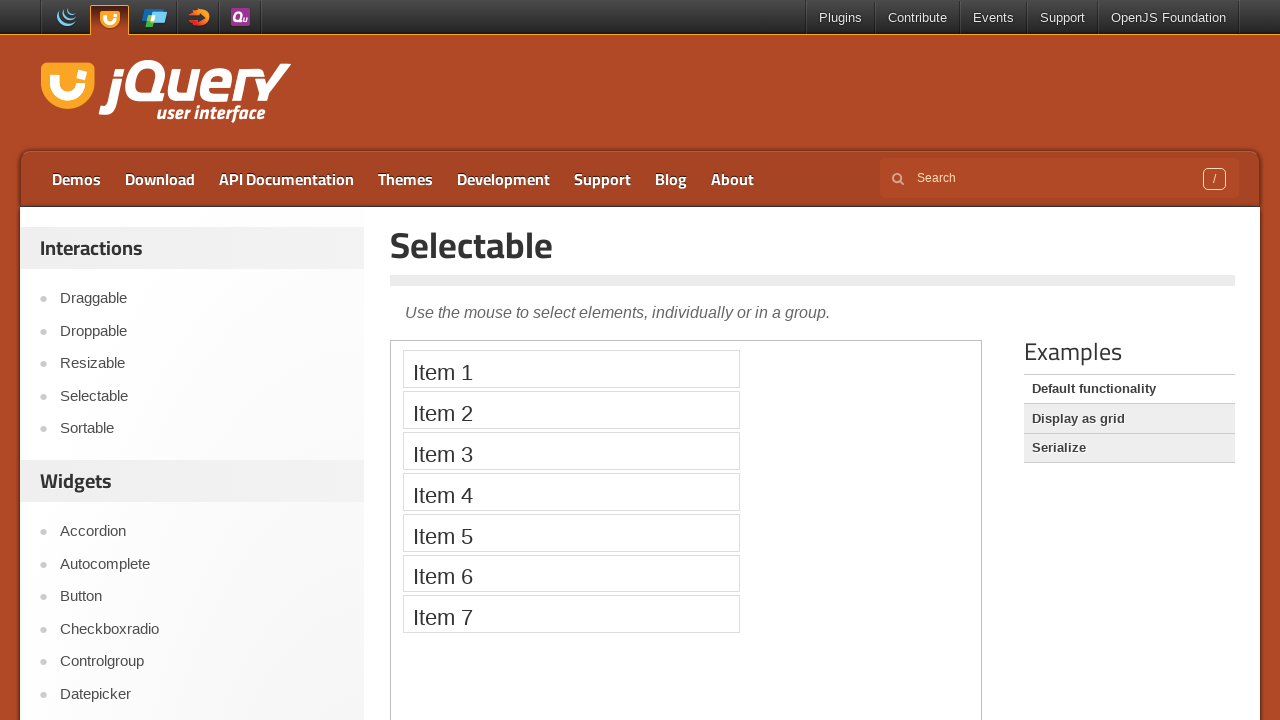

Found 7 selectable items
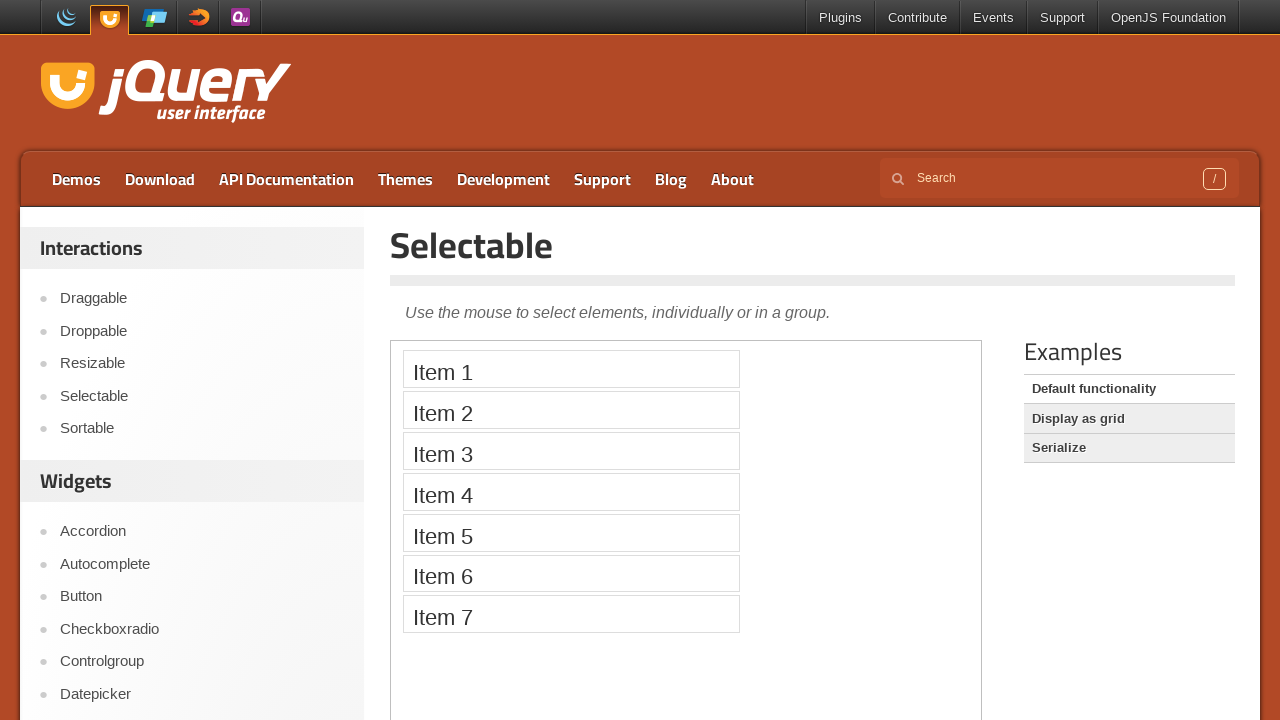

Clicked selectable item 1 of 7 at (571, 369) on iframe.demo-frame >> internal:control=enter-frame >> li.ui-widget-content.ui-sel
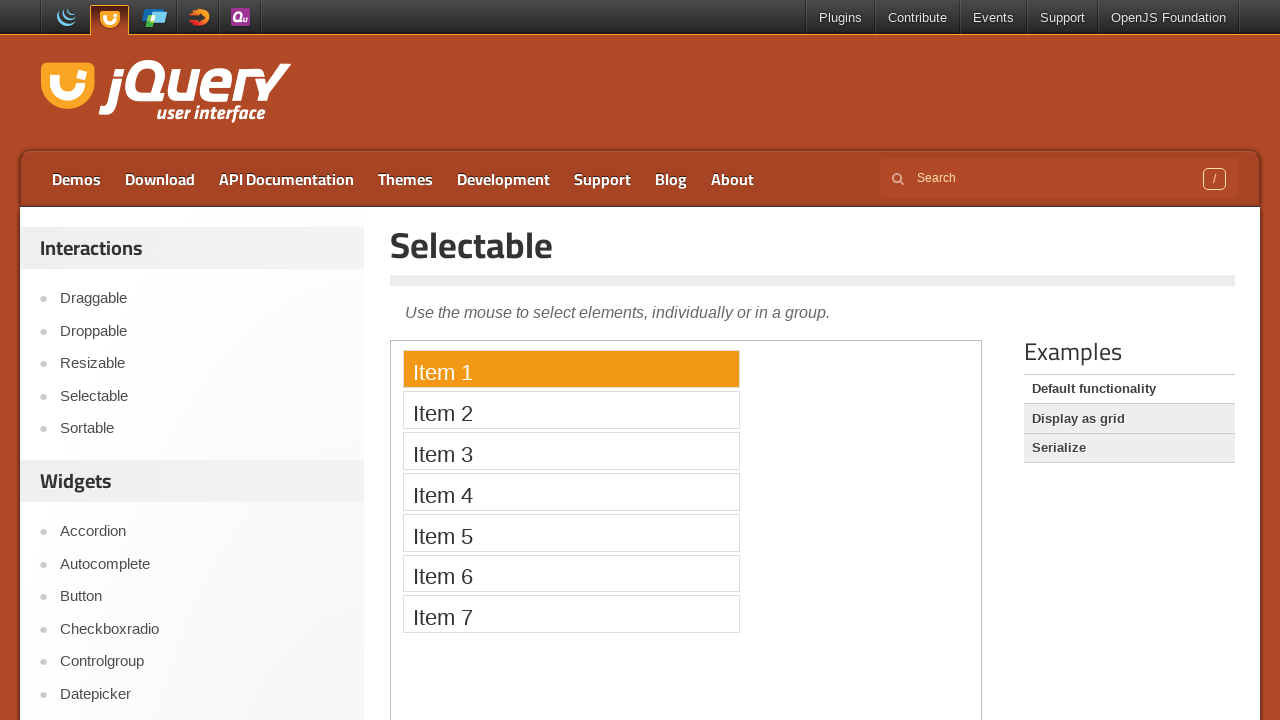

Waited 500ms after clicking item 1
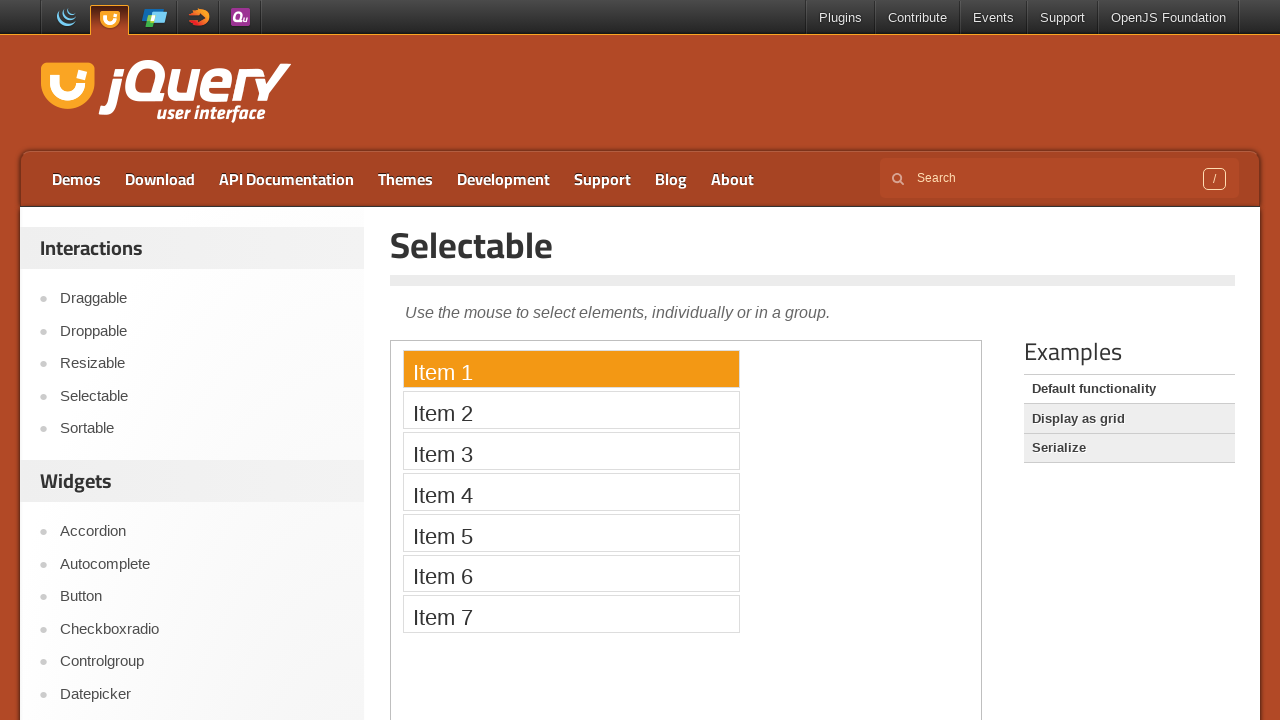

Clicked selectable item 2 of 7 at (571, 410) on iframe.demo-frame >> internal:control=enter-frame >> li.ui-widget-content.ui-sel
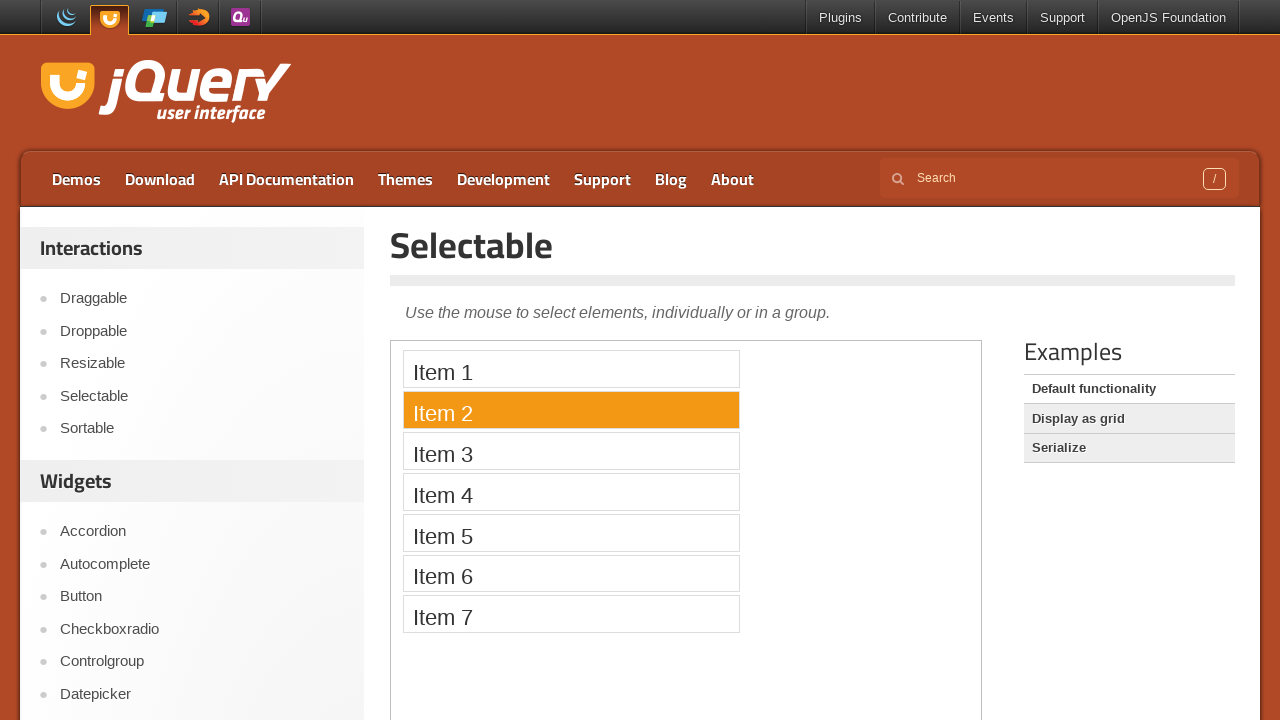

Waited 500ms after clicking item 2
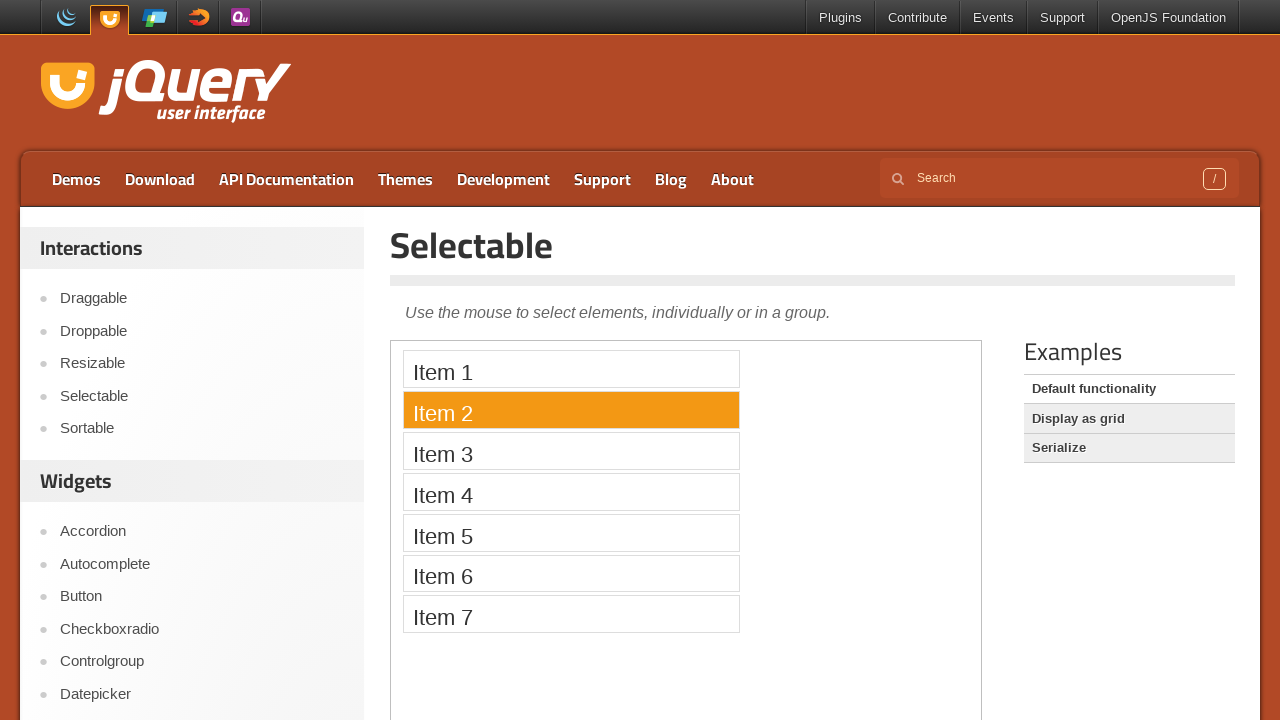

Clicked selectable item 3 of 7 at (571, 451) on iframe.demo-frame >> internal:control=enter-frame >> li.ui-widget-content.ui-sel
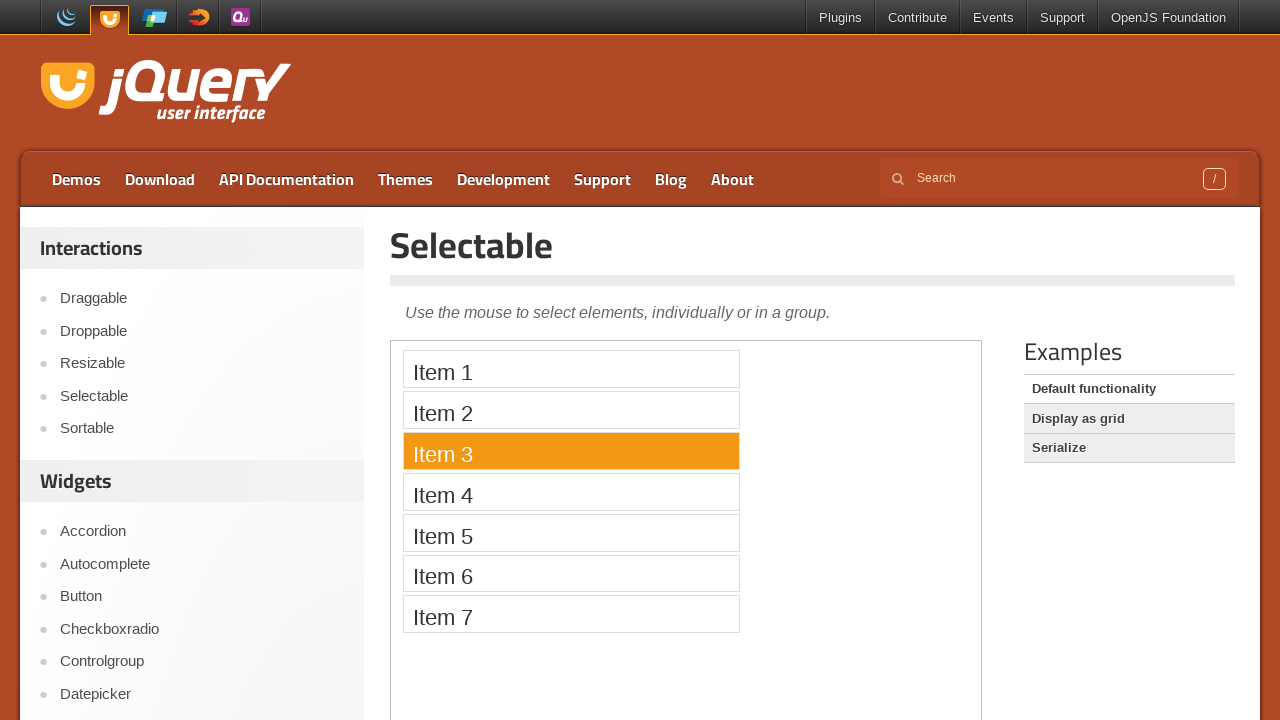

Waited 500ms after clicking item 3
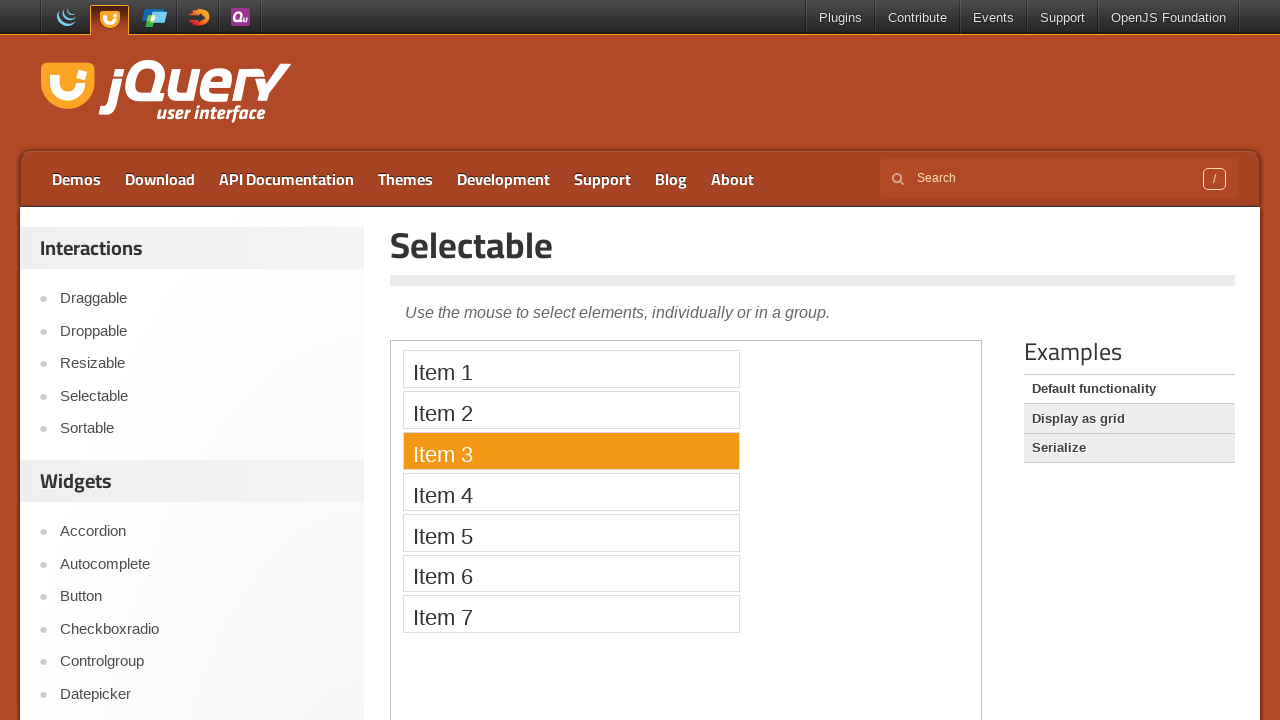

Clicked selectable item 4 of 7 at (571, 492) on iframe.demo-frame >> internal:control=enter-frame >> li.ui-widget-content.ui-sel
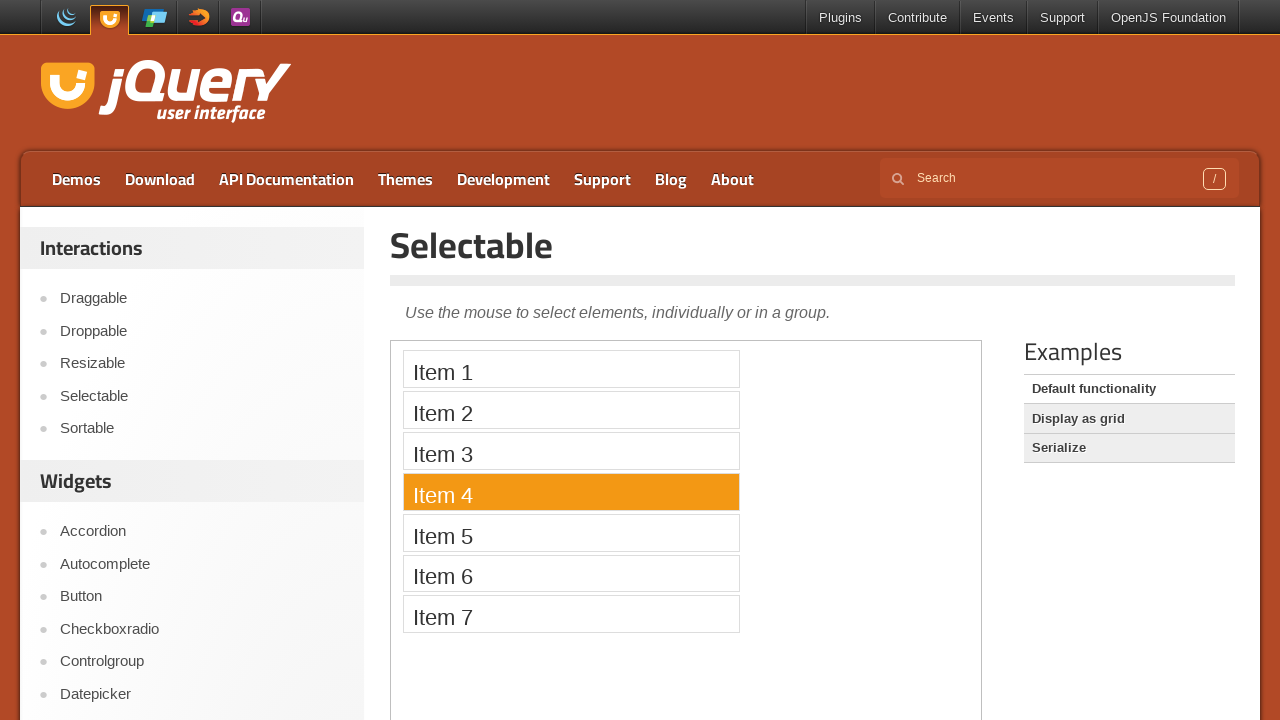

Waited 500ms after clicking item 4
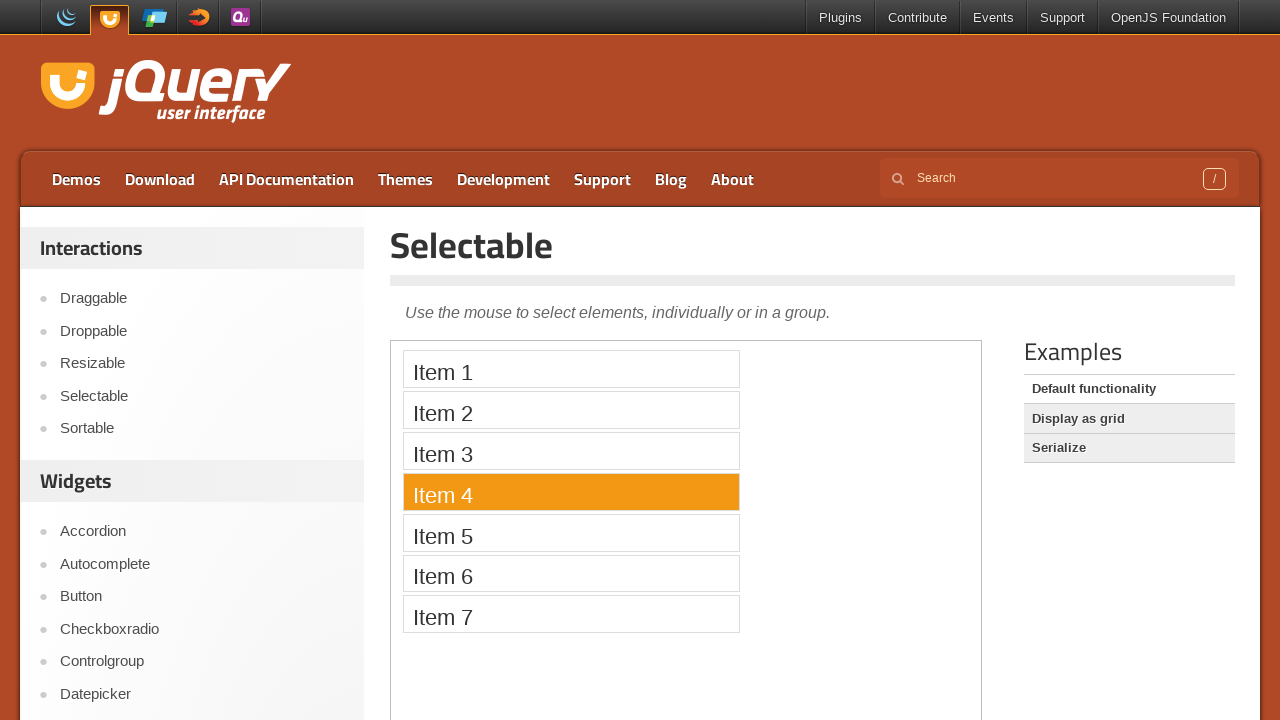

Clicked selectable item 5 of 7 at (571, 532) on iframe.demo-frame >> internal:control=enter-frame >> li.ui-widget-content.ui-sel
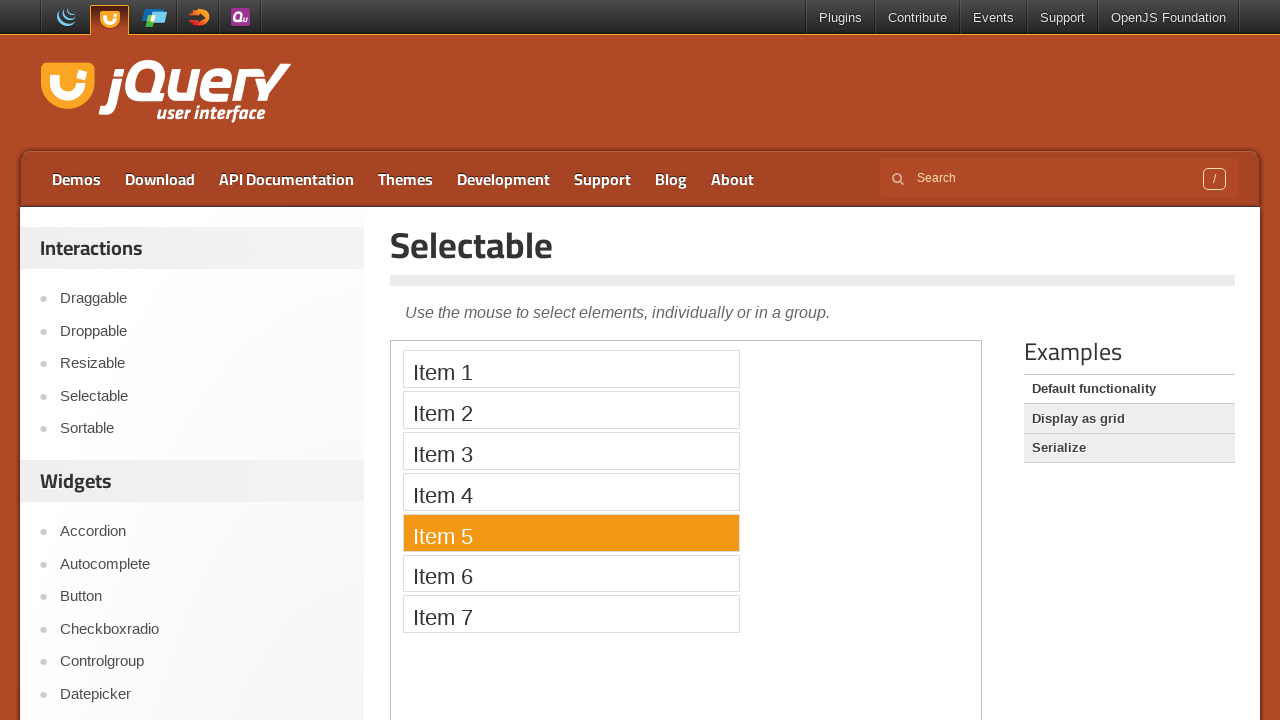

Waited 500ms after clicking item 5
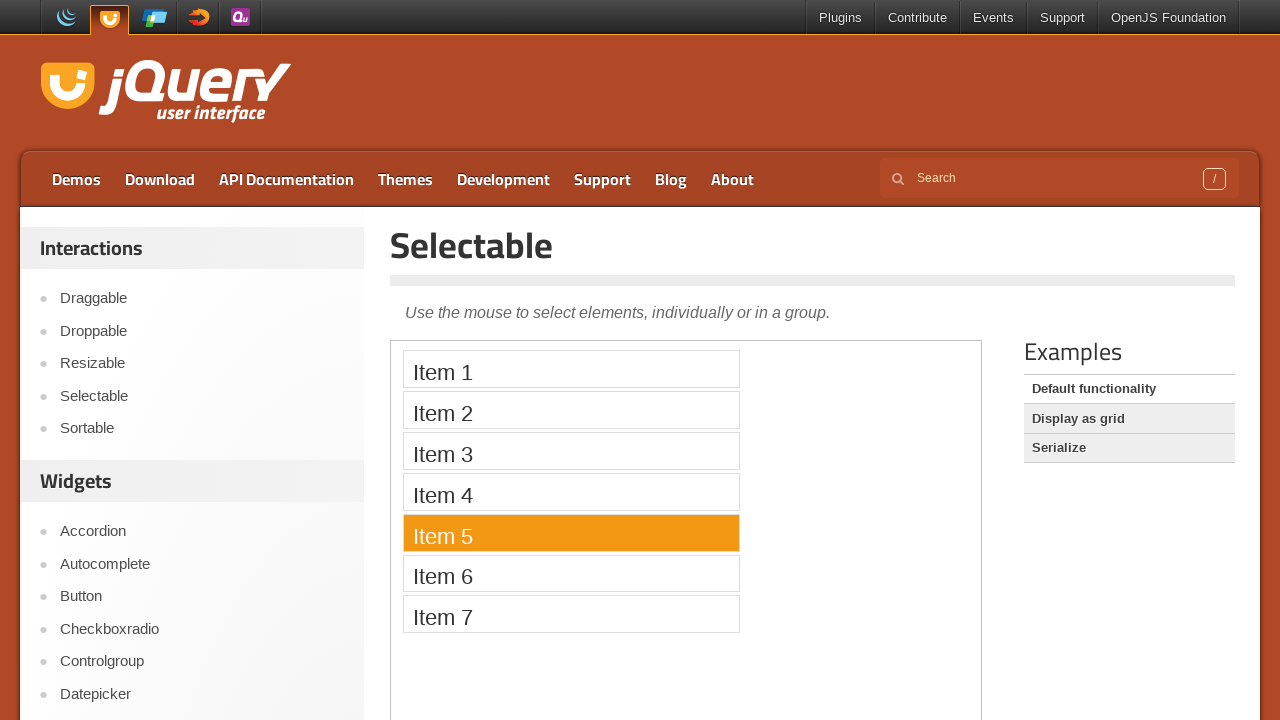

Clicked selectable item 6 of 7 at (571, 573) on iframe.demo-frame >> internal:control=enter-frame >> li.ui-widget-content.ui-sel
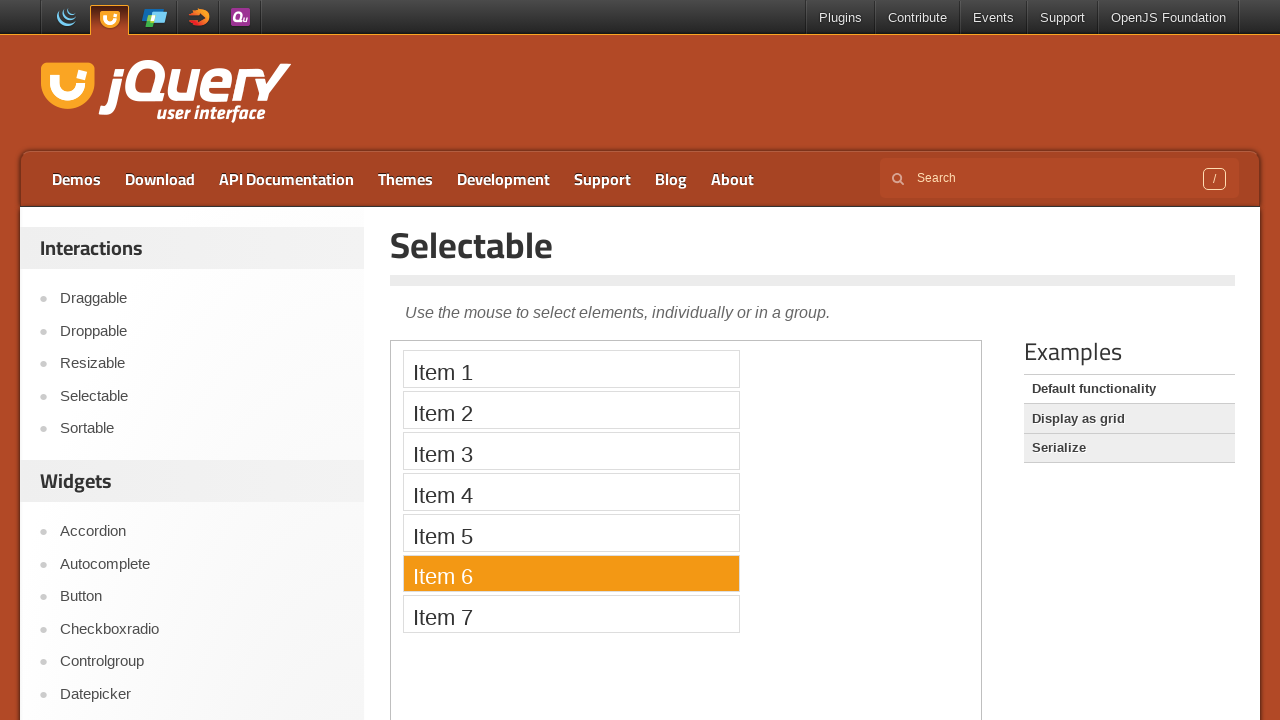

Waited 500ms after clicking item 6
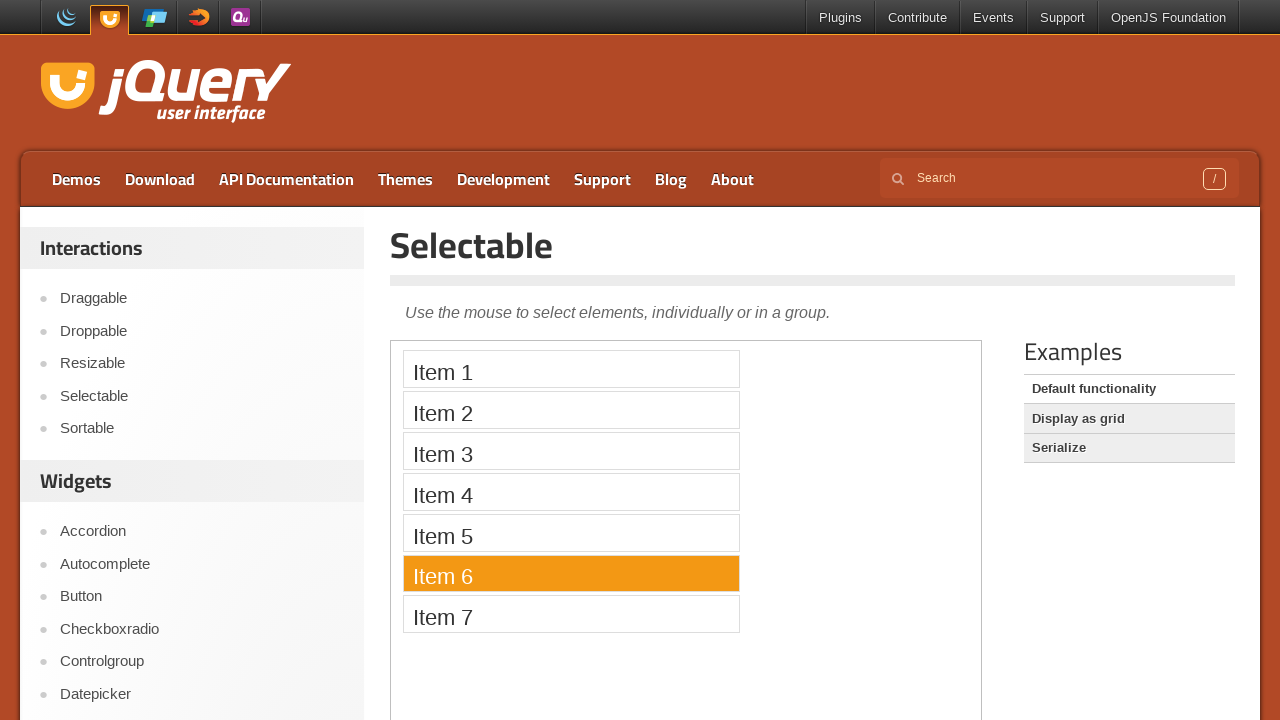

Clicked selectable item 7 of 7 at (571, 614) on iframe.demo-frame >> internal:control=enter-frame >> li.ui-widget-content.ui-sel
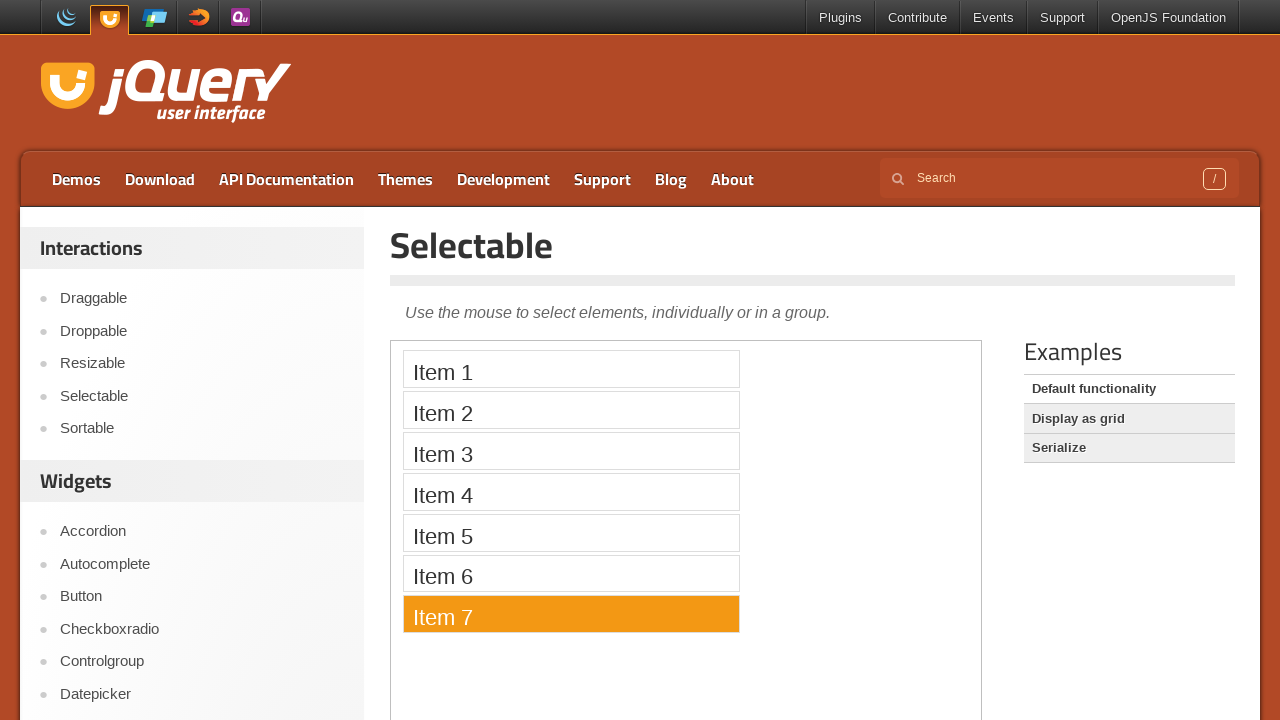

Waited 500ms after clicking item 7
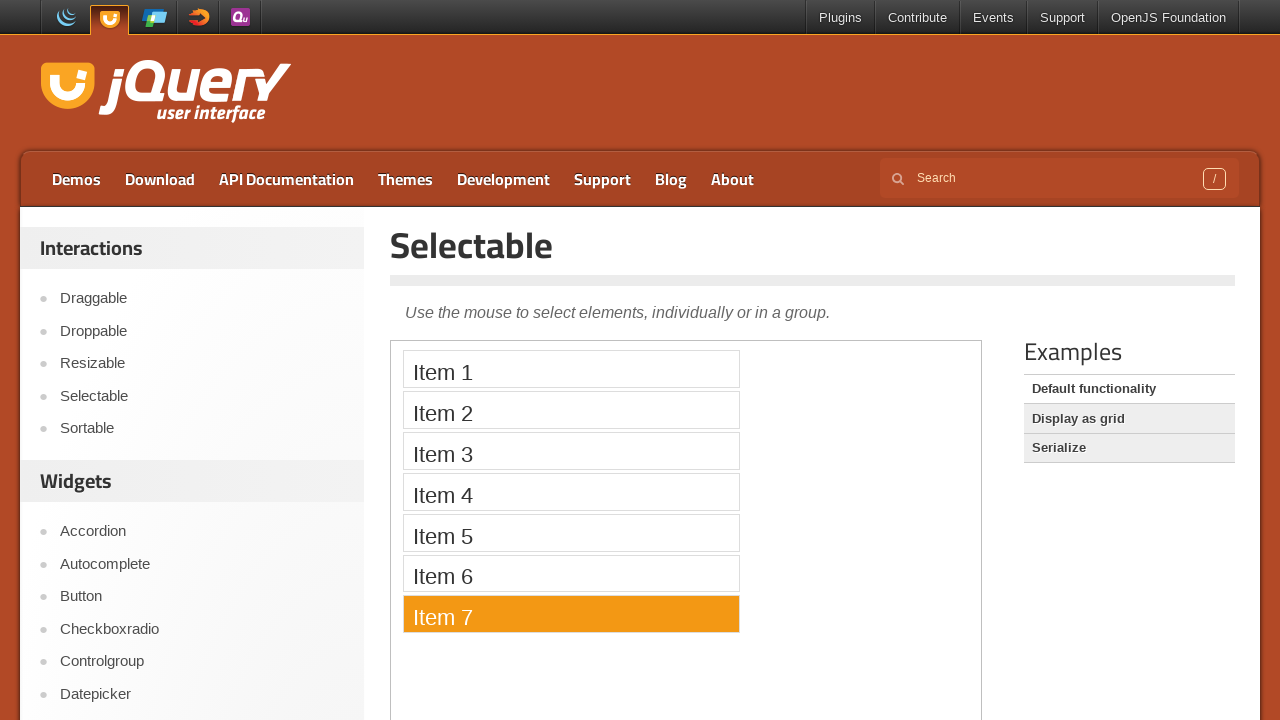

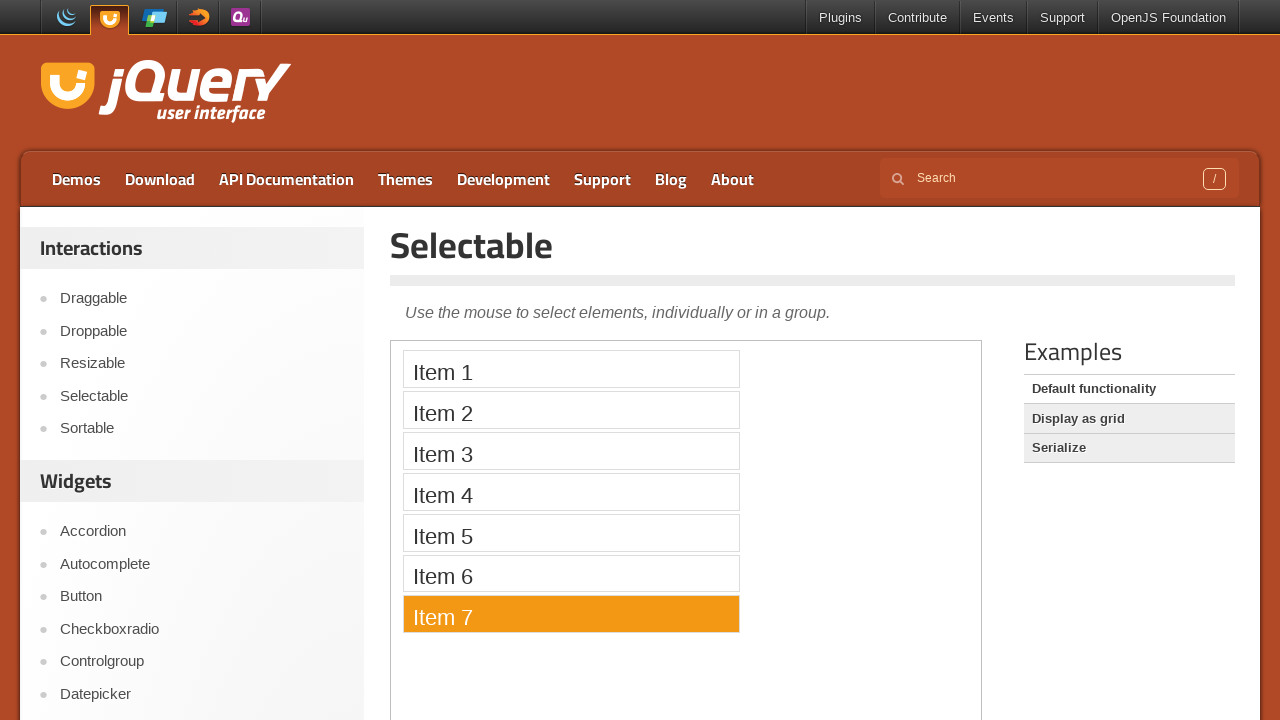